Tests the registration of a new donation point by filling out a signup form with name, email, address details, selecting pet types, and submitting the form.

Starting URL: https://petlov.vercel.app/signup

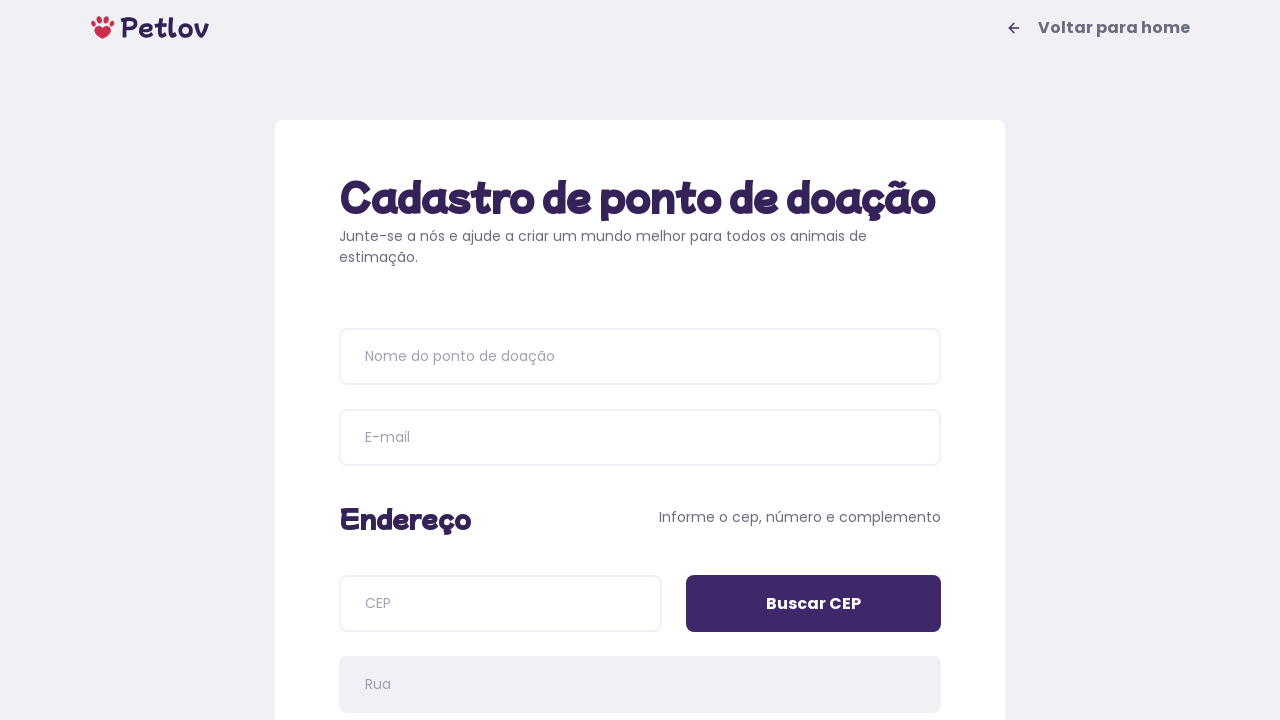

Verified signup page header 'Cadastro de ponto de doação' is displayed
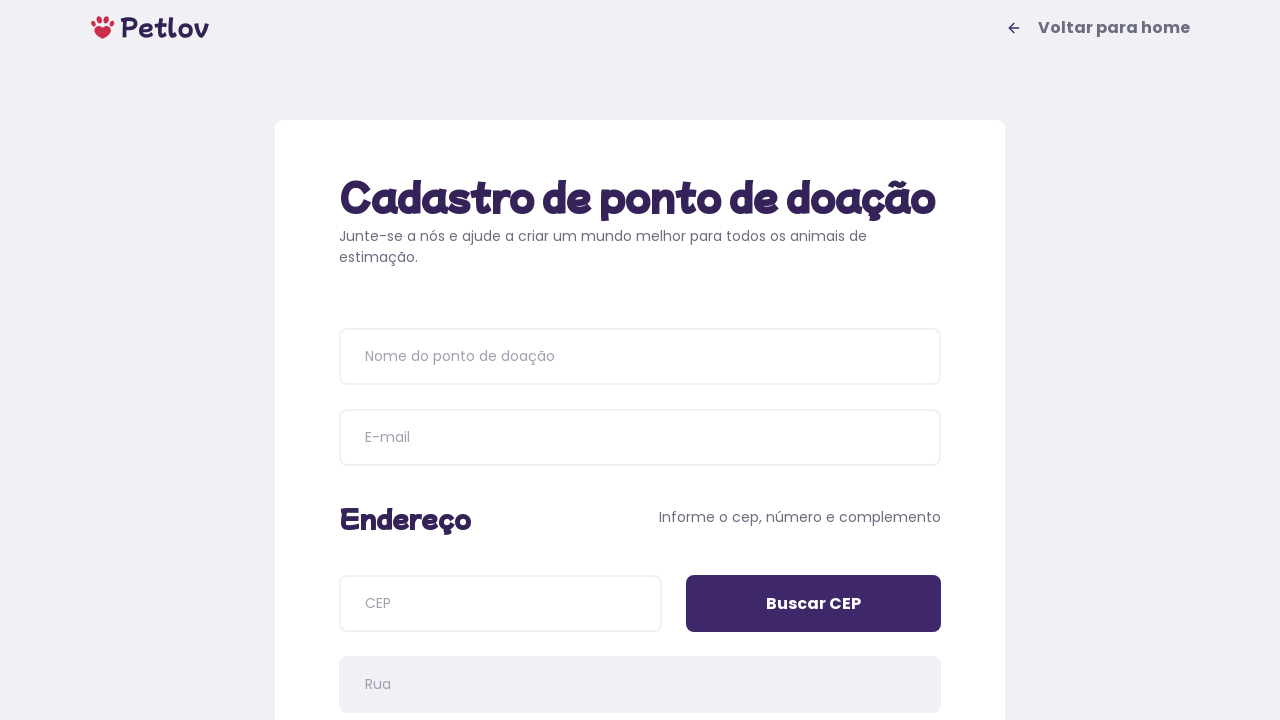

Filled donation point name with 'Pet Haven Center' on input[placeholder='Nome do ponto de doação']
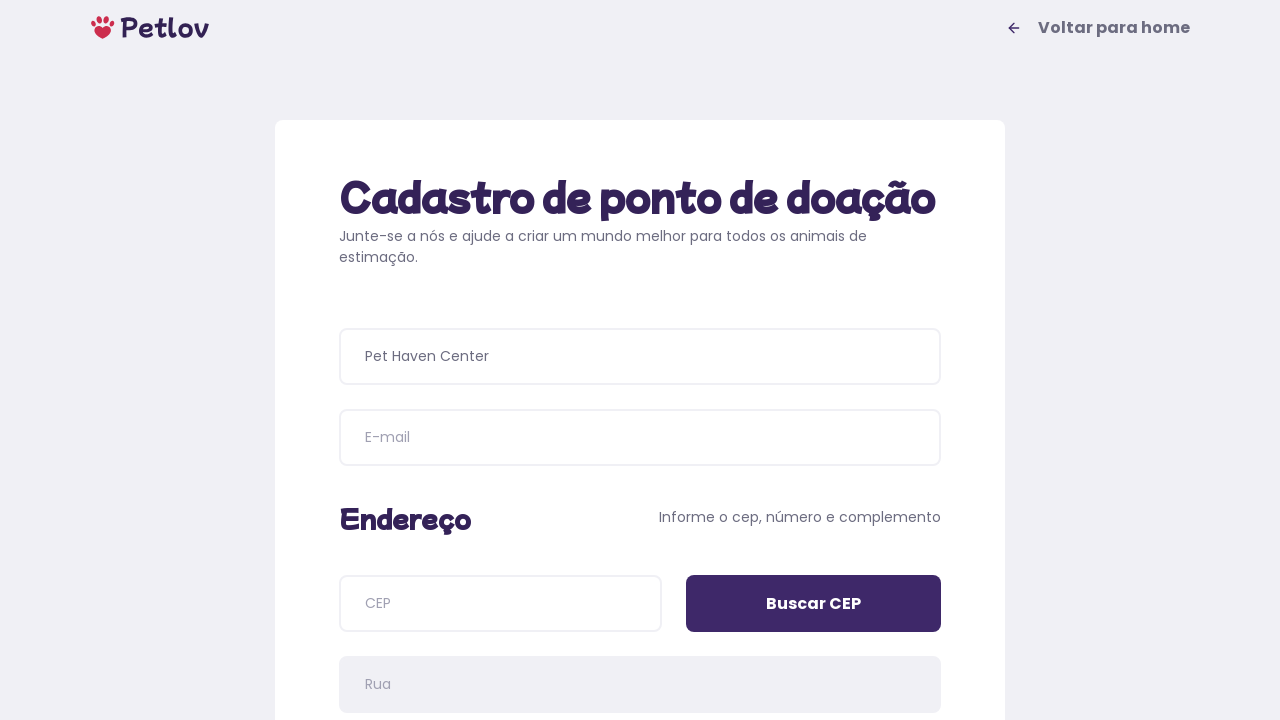

Filled email field with 'pethaven@example.com' on input[name='email']
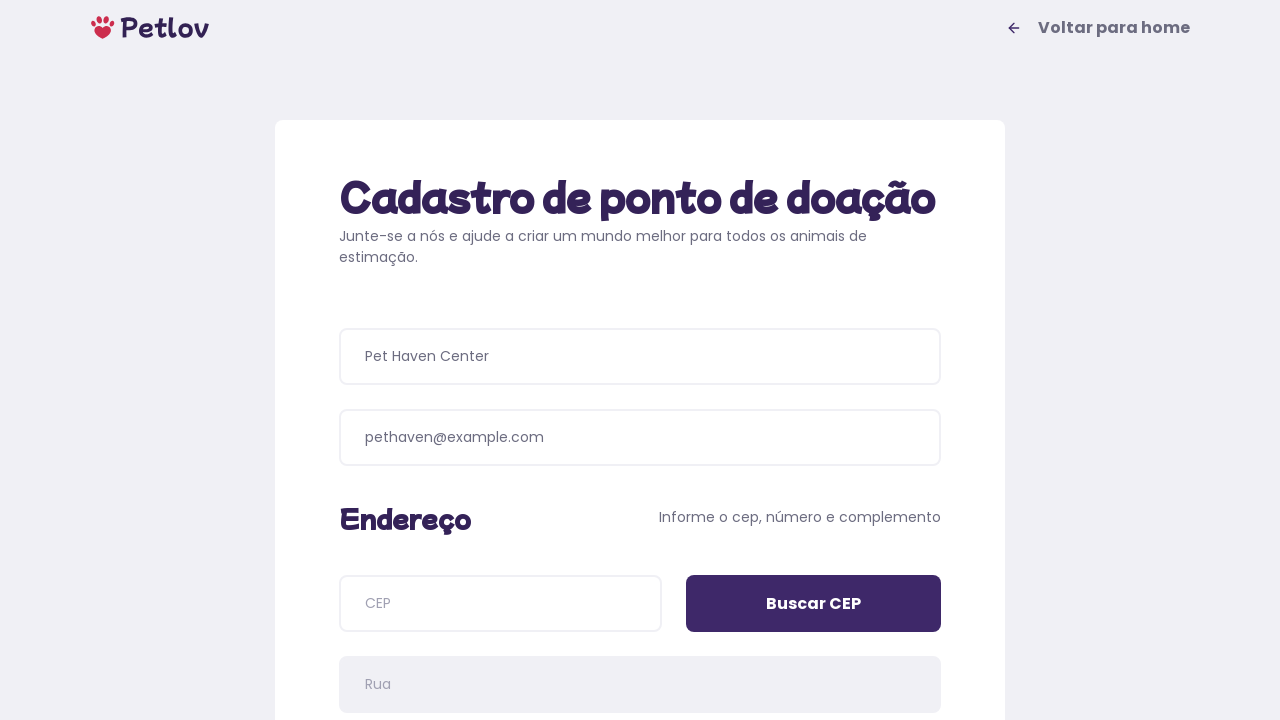

Filled CEP field with '04534011' on input[name='cep']
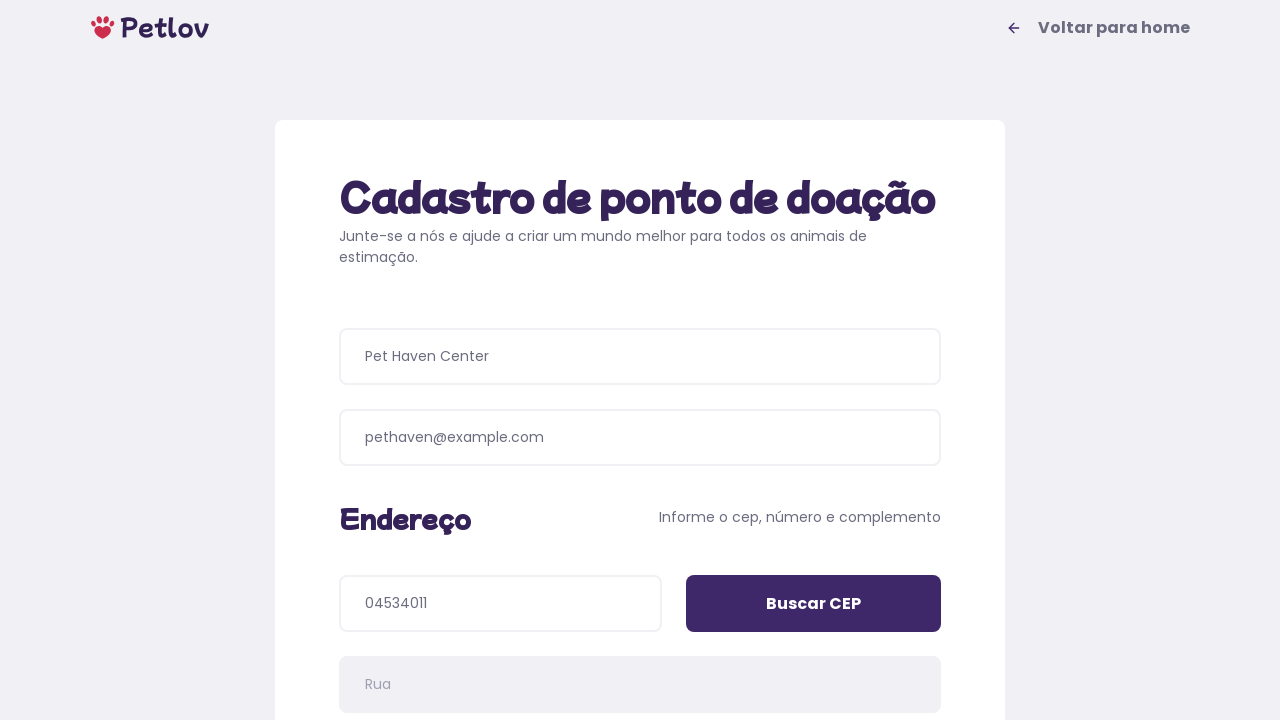

Clicked 'Buscar CEP' button to search postal code at (814, 604) on input[value='Buscar CEP']
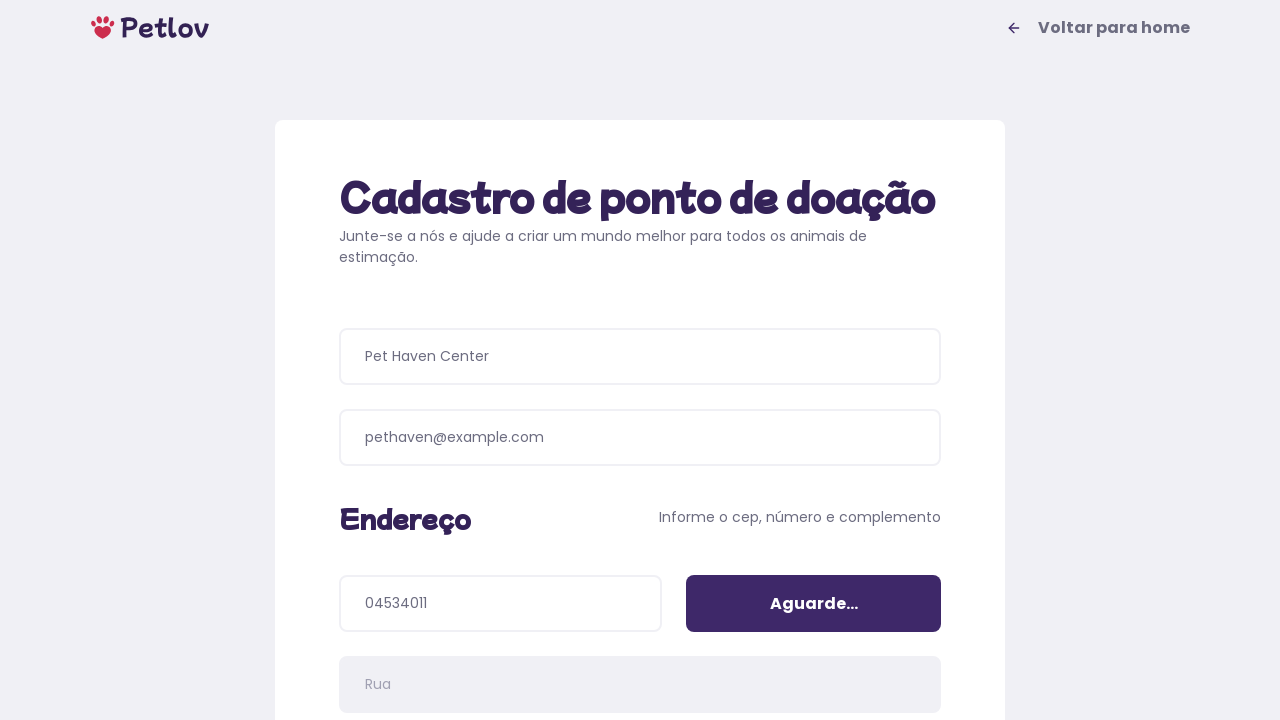

Filled address number with '42' on input[name='addressNumber']
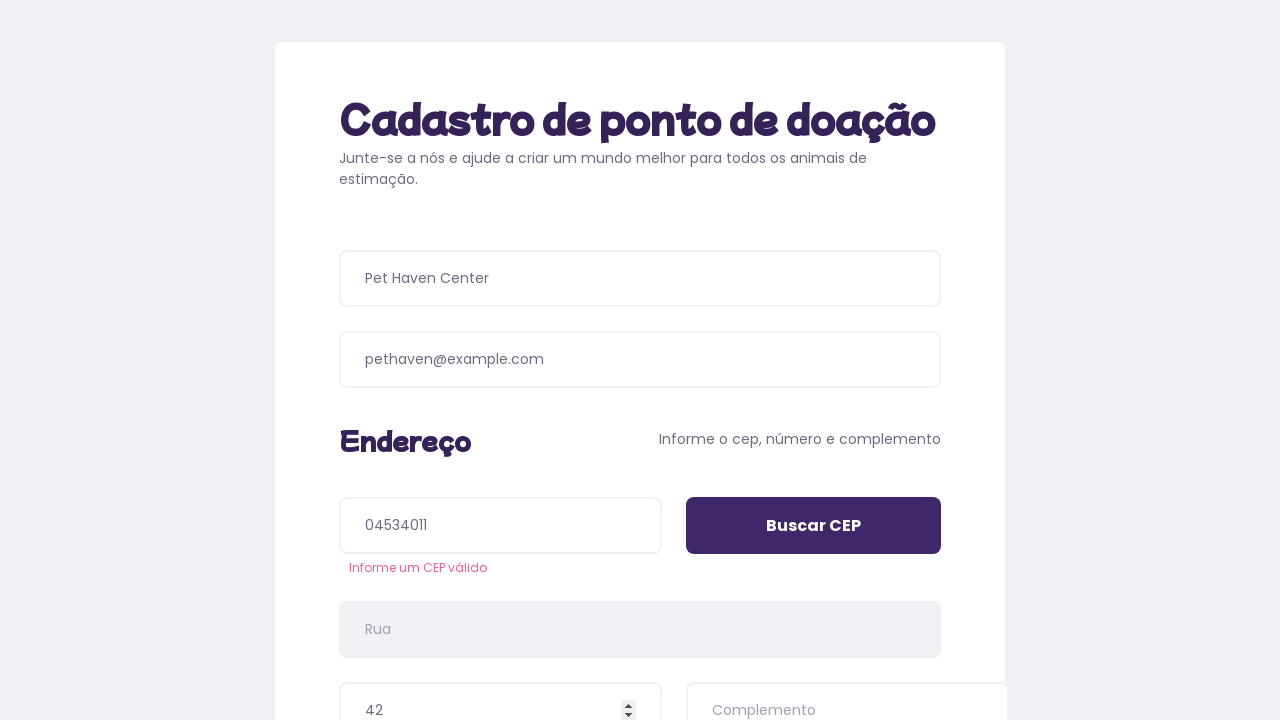

Filled address details with 'Next to the pet store' on input[name='addressDetails']
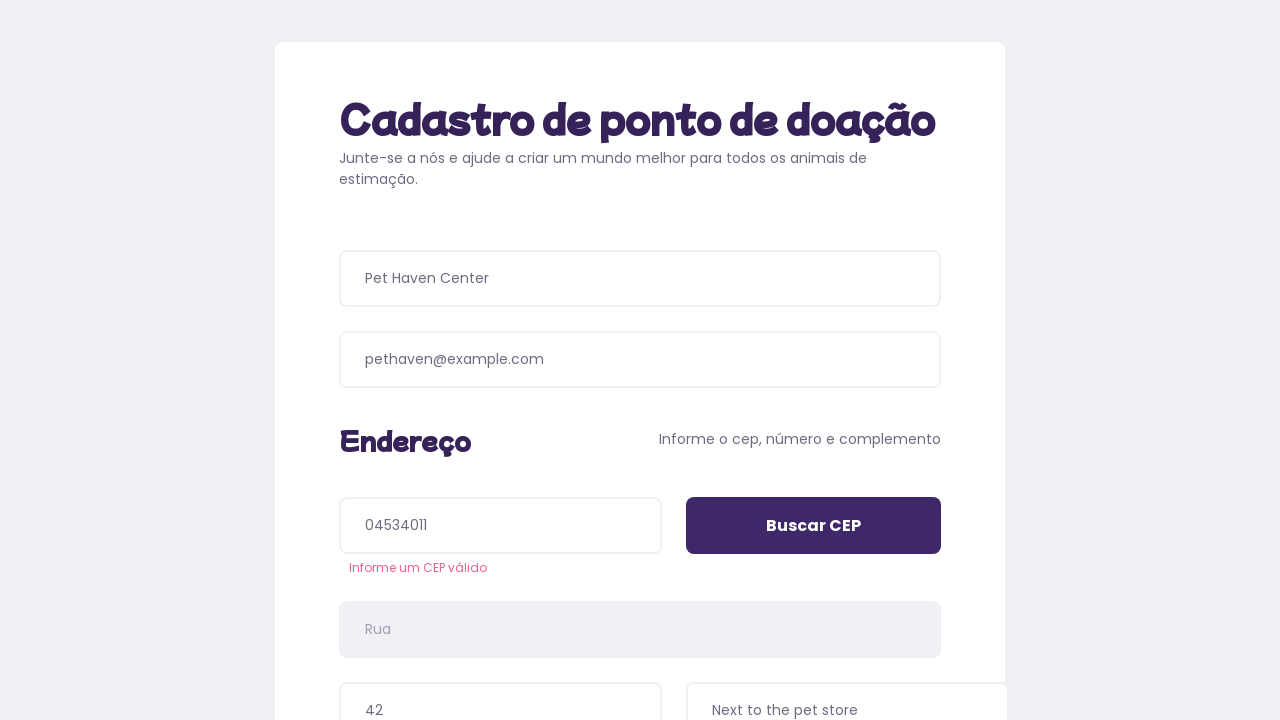

Selected pet type 'Cachorros' (Dogs) at (486, 390) on xpath=//span[text()='Cachorros']/..
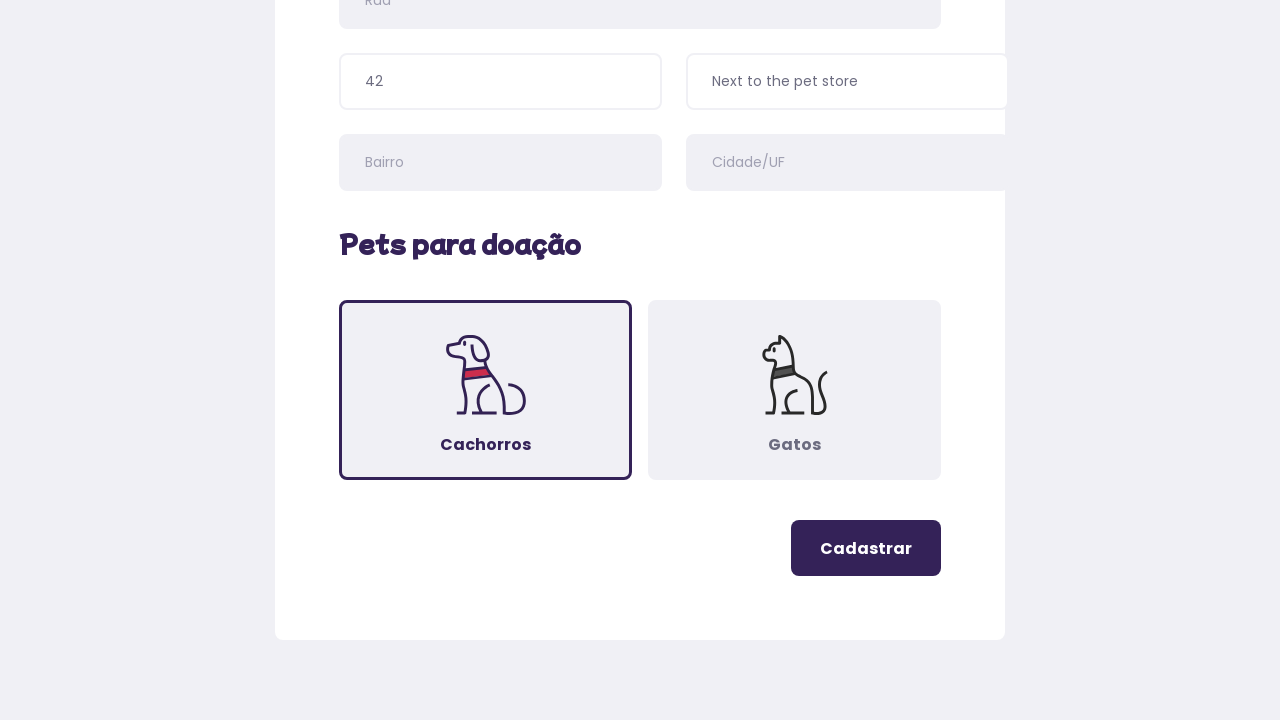

Clicked submit button to register donation point at (866, 548) on .button-register
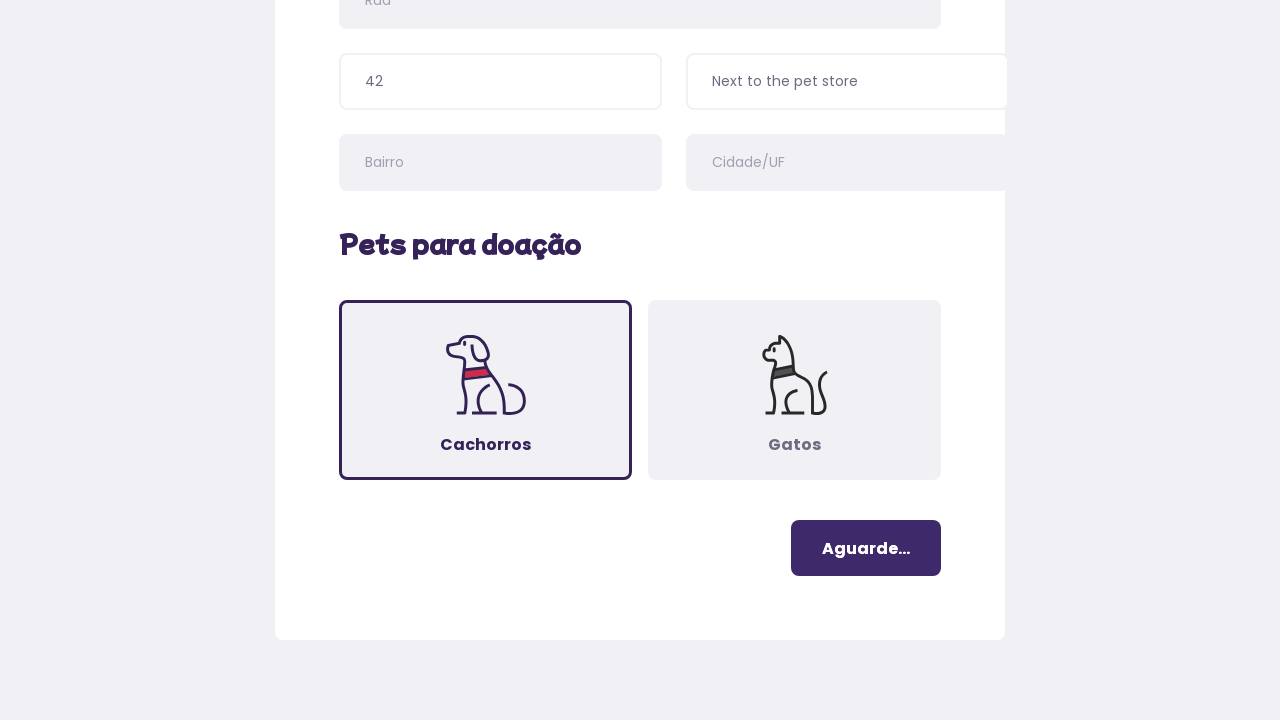

Success message confirmed: donation point registered successfully
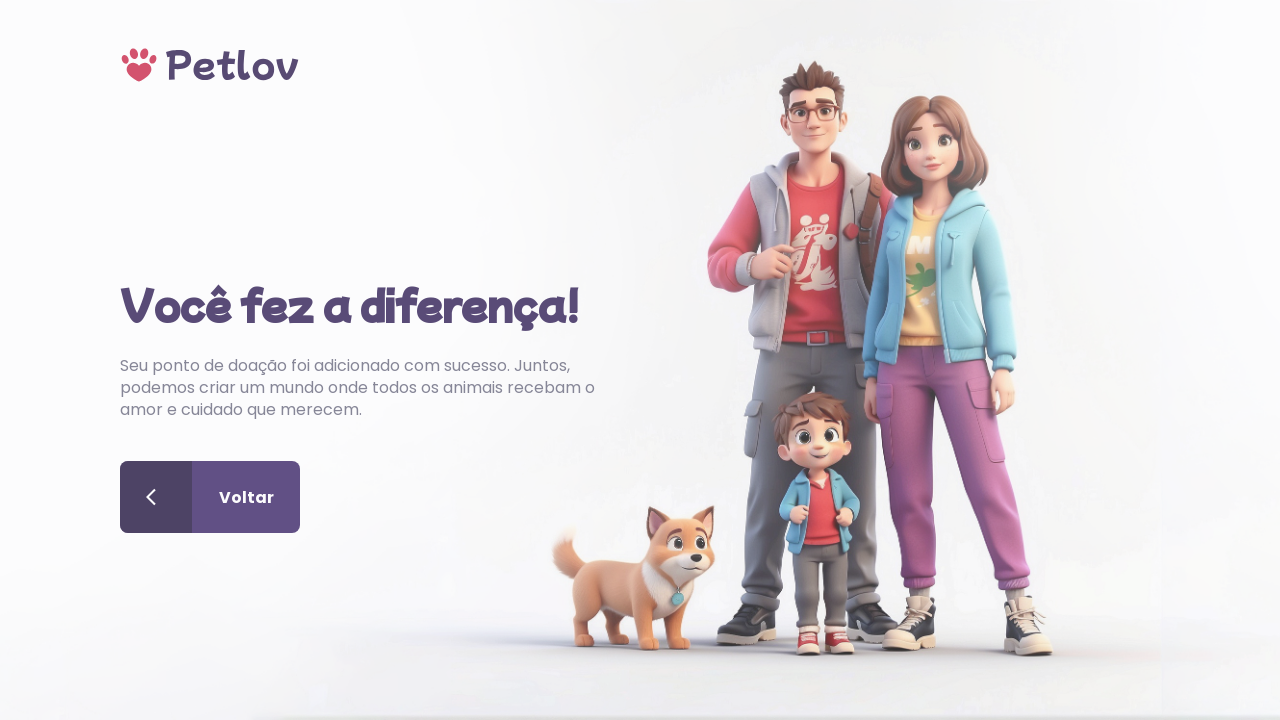

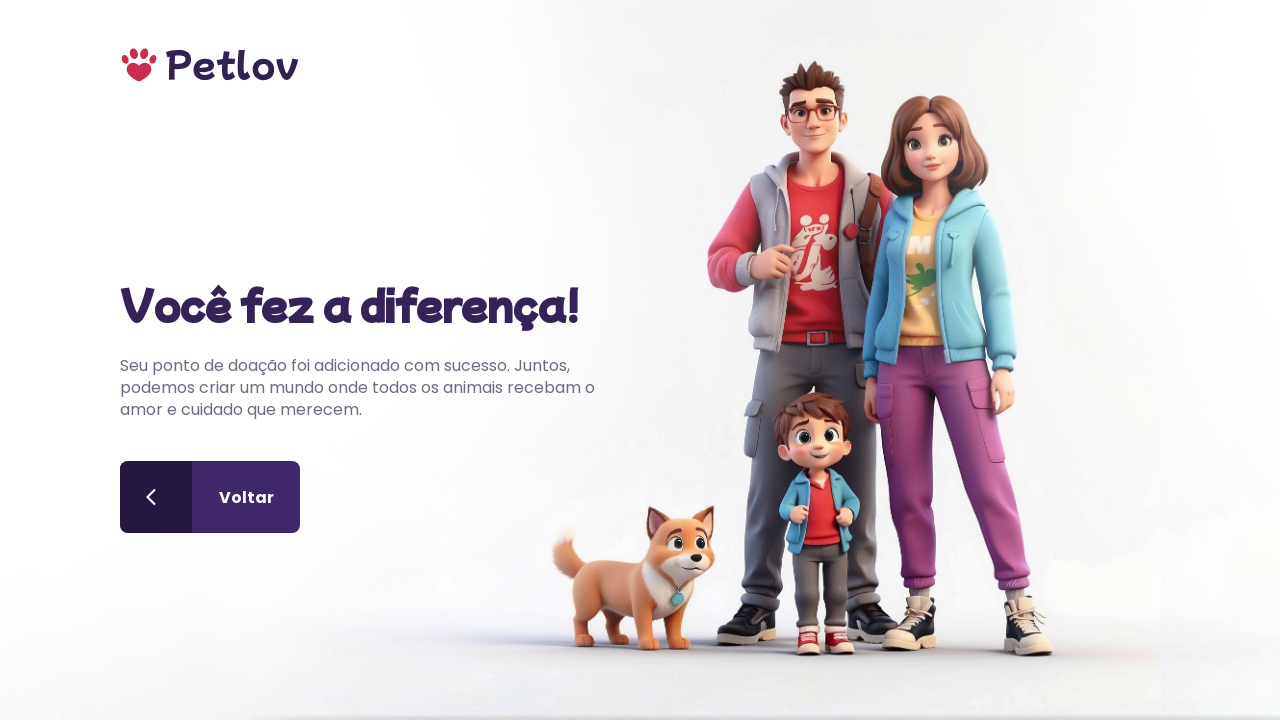